Tests adding a new user entry in the DataTables editor by clicking New button, filling in user details, and verifying the user was created

Starting URL: https://editor.datatables.net/

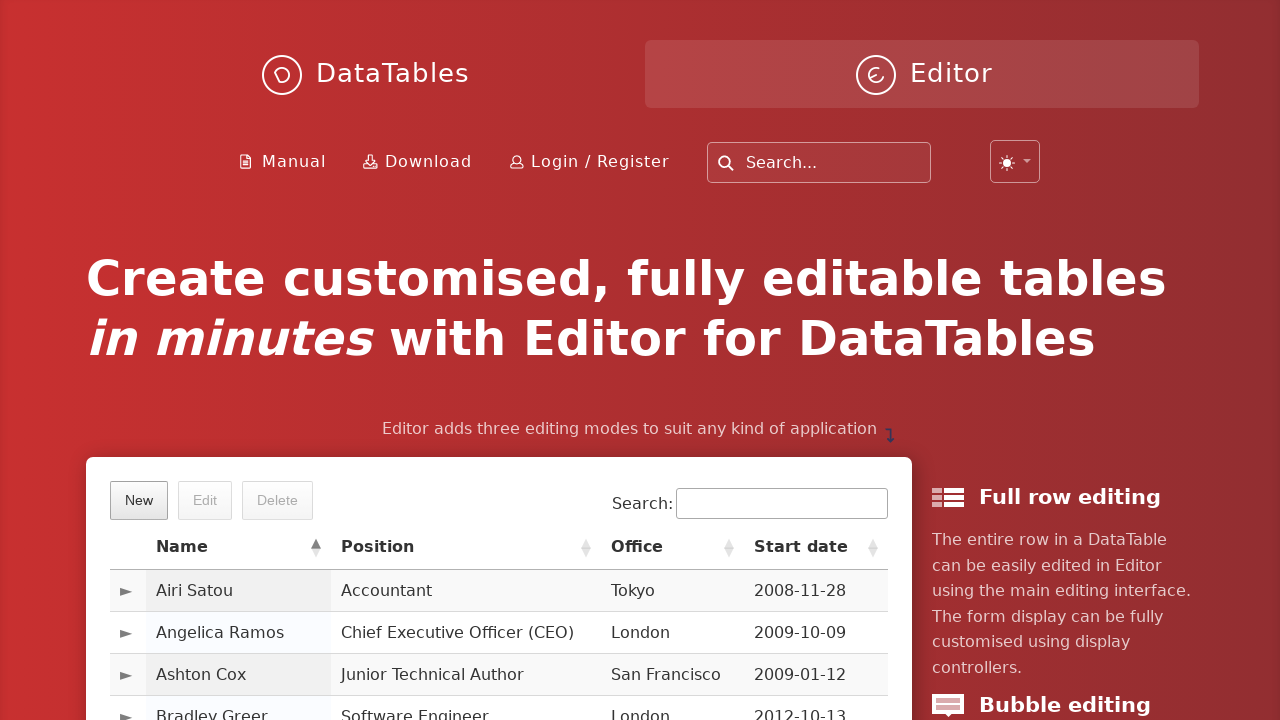

Clicked New button to open user creation form at (139, 500) on button.dt-button.buttons-create
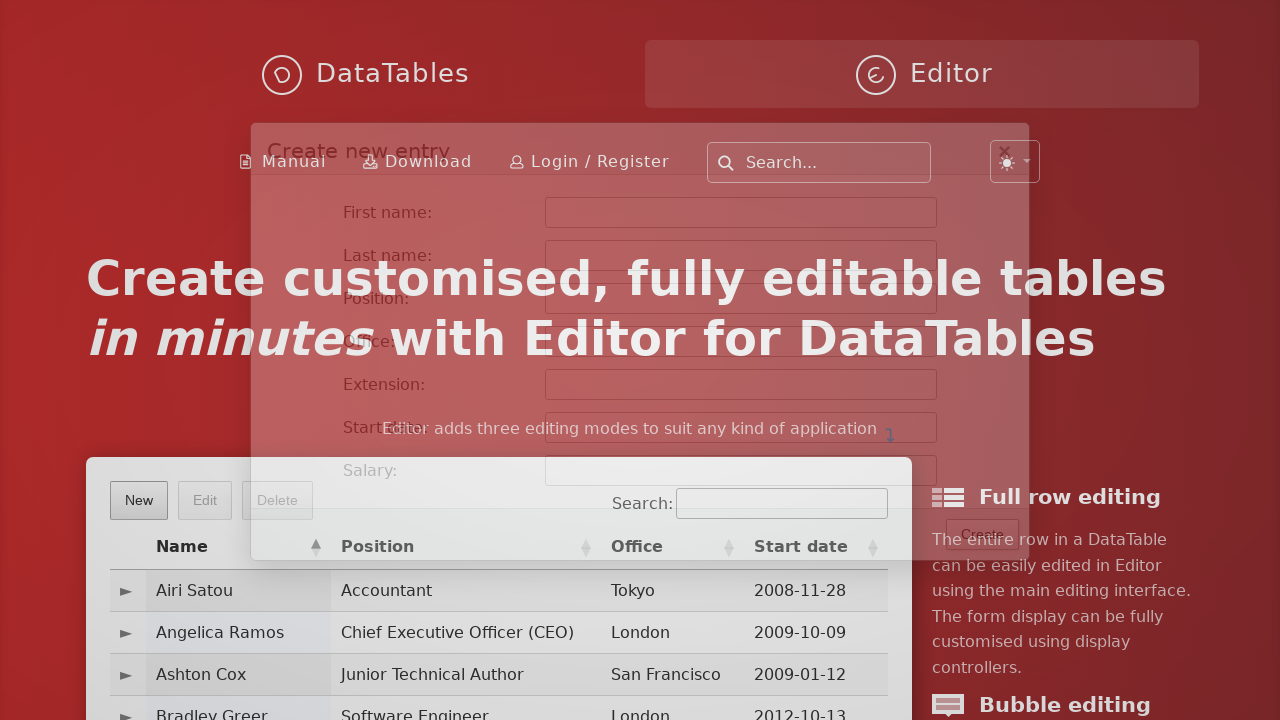

Filled first name field with 'Manuel' on input#DTE_Field_first_name
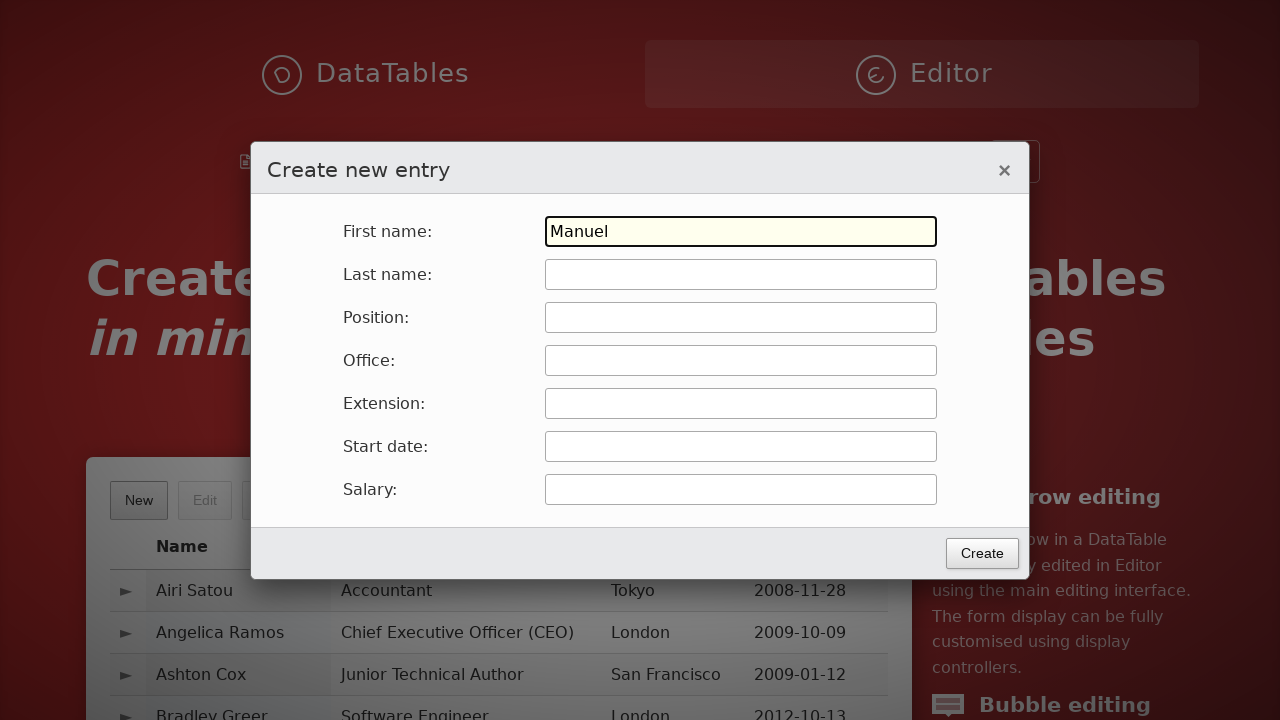

Pressed Tab to move to next field on input#DTE_Field_first_name
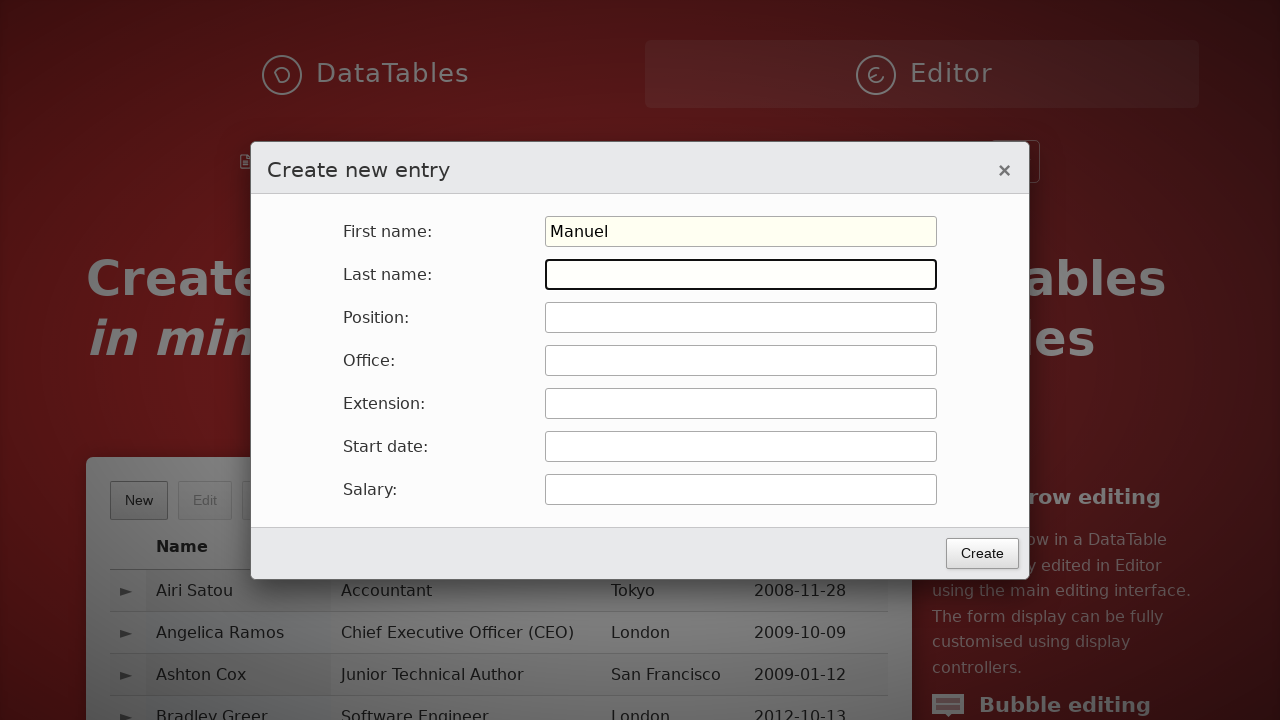

Typed last name 'Macron' on input#DTE_Field_last_name
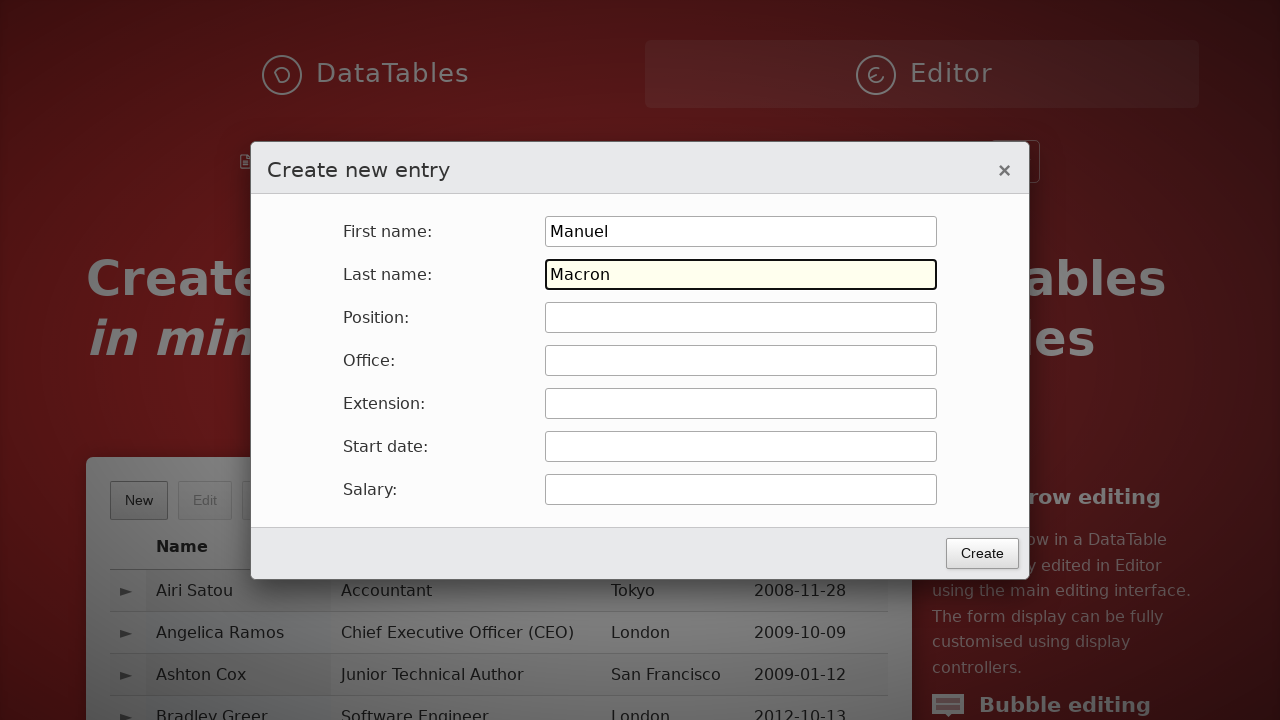

Pressed Tab to move to next field on input#DTE_Field_last_name
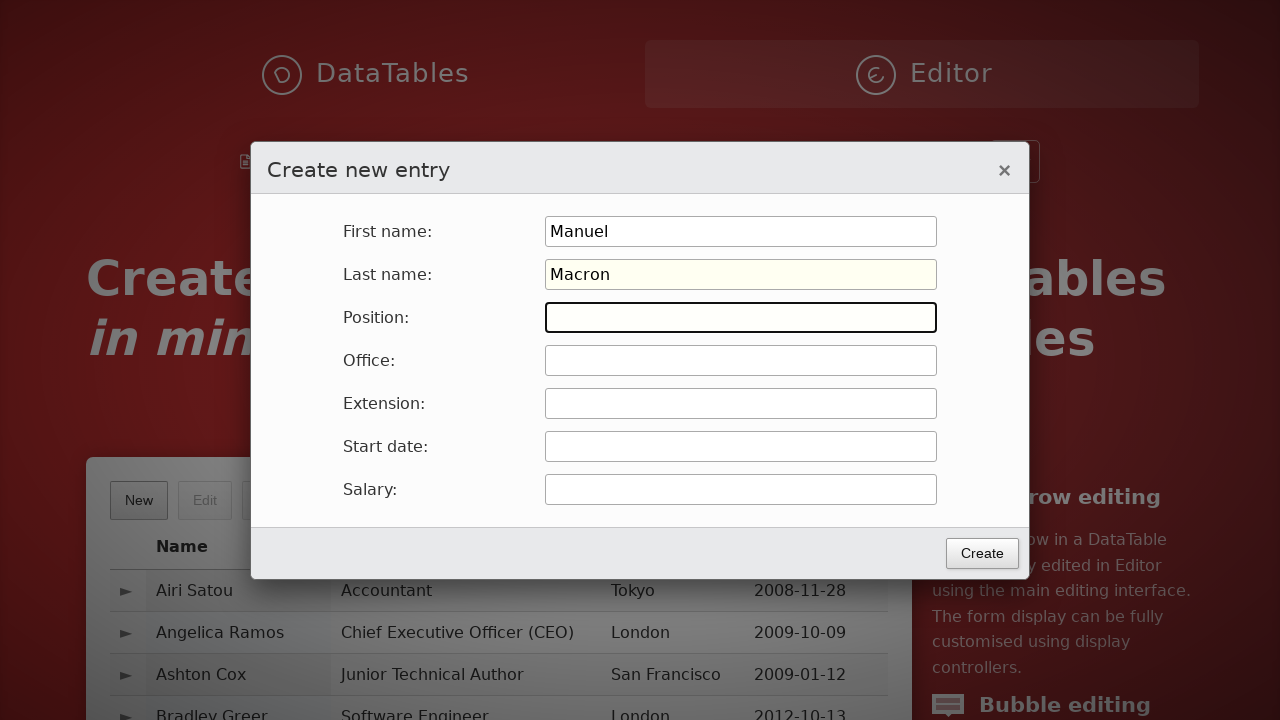

Typed position 'President' on input#DTE_Field_position
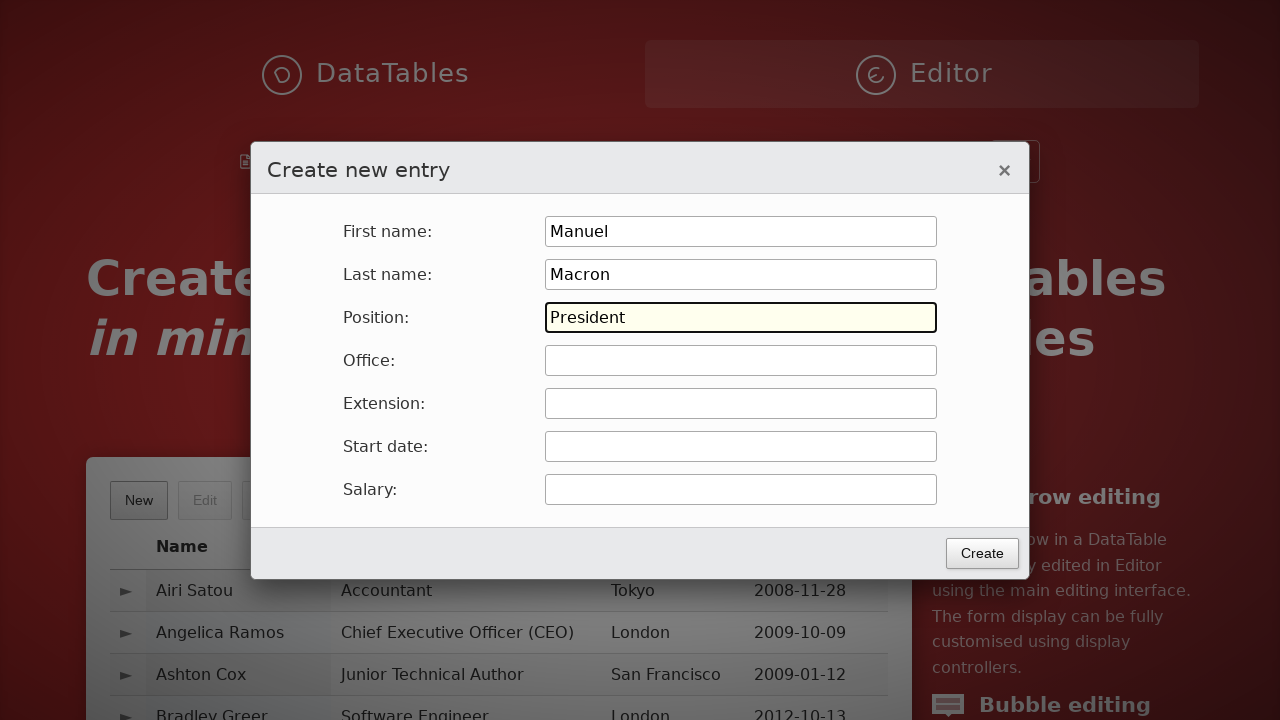

Pressed Tab to move to next field on input#DTE_Field_position
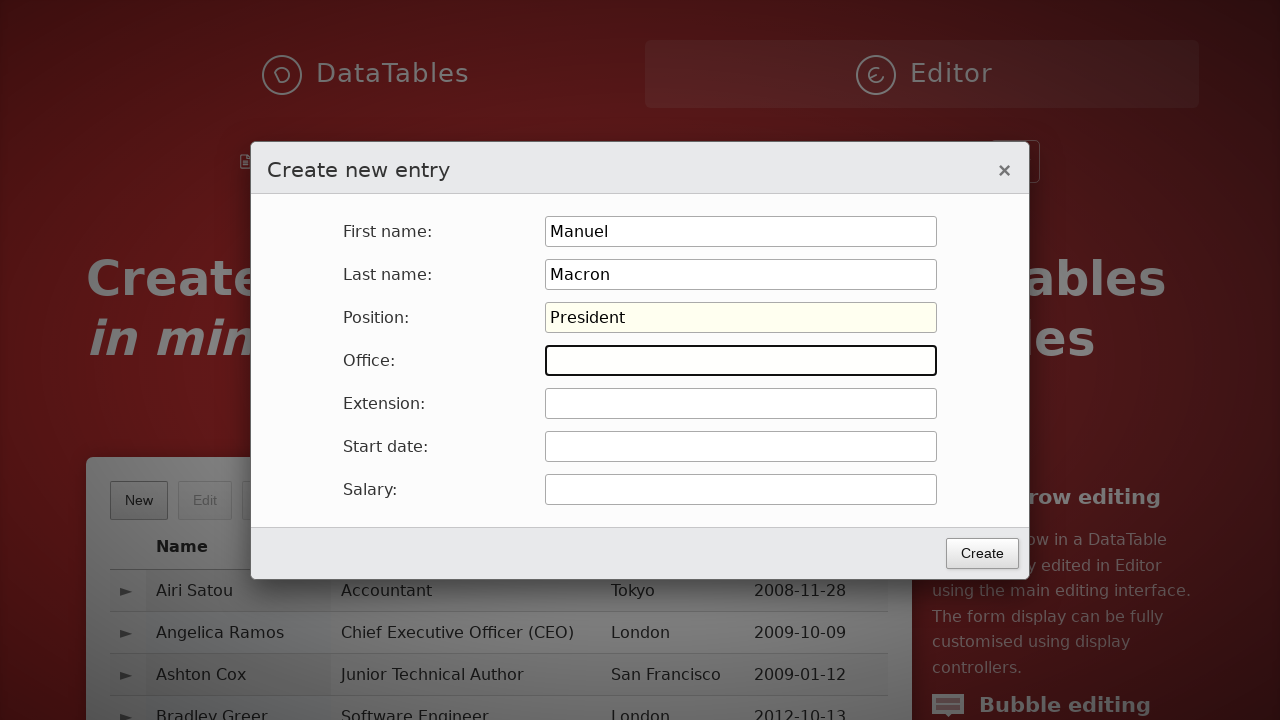

Typed office location 'Paris' on input#DTE_Field_office
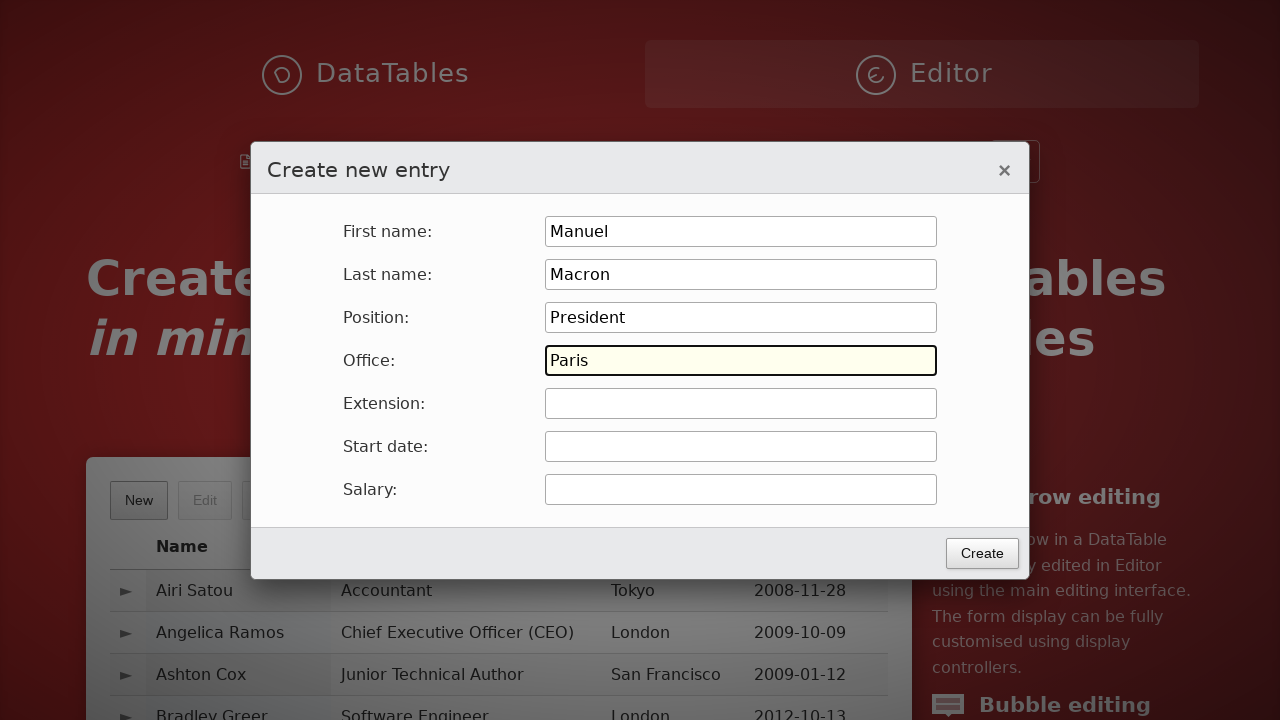

Pressed Tab to move to next field on input#DTE_Field_office
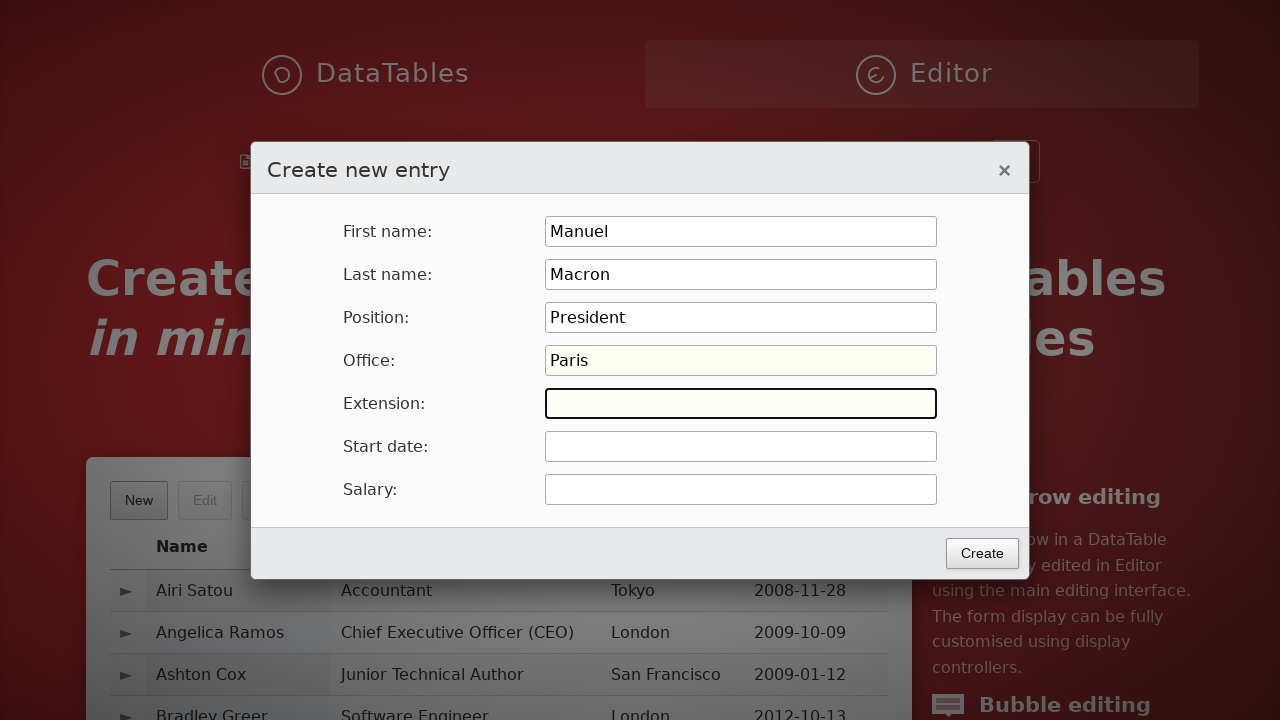

Typed extension 'gerer' on input#DTE_Field_extn
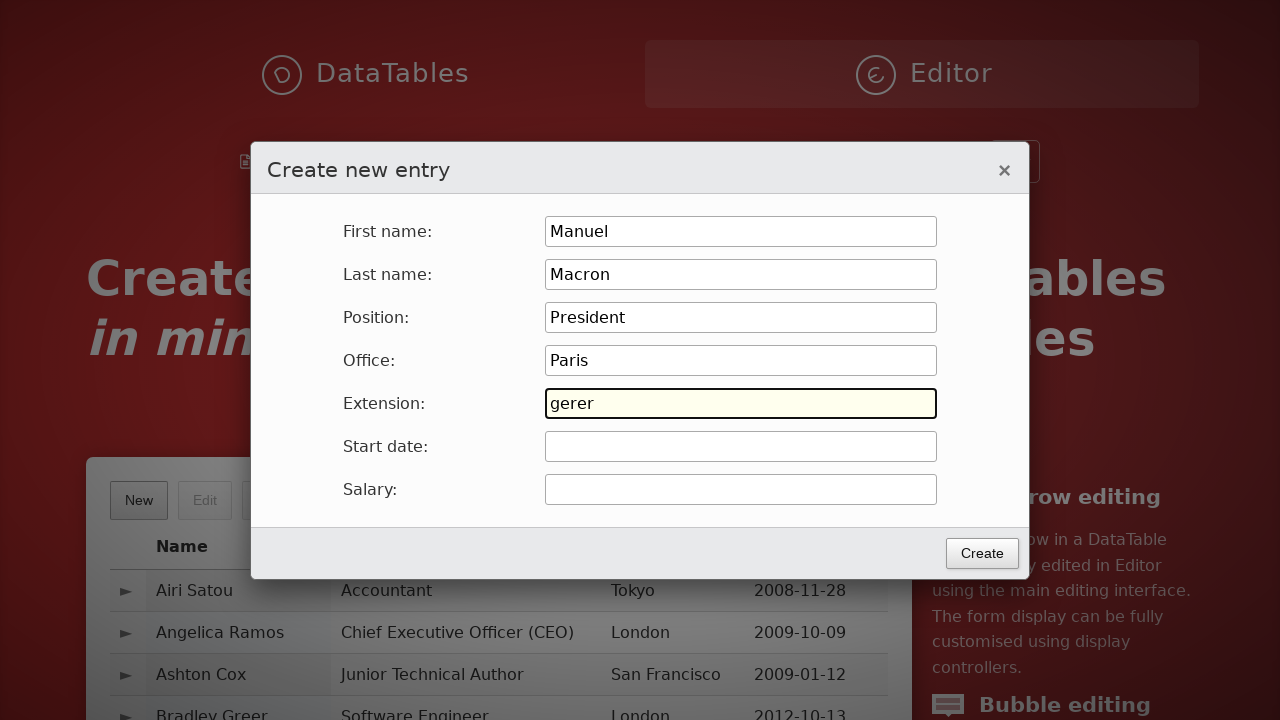

Pressed Tab to move to next field on input#DTE_Field_extn
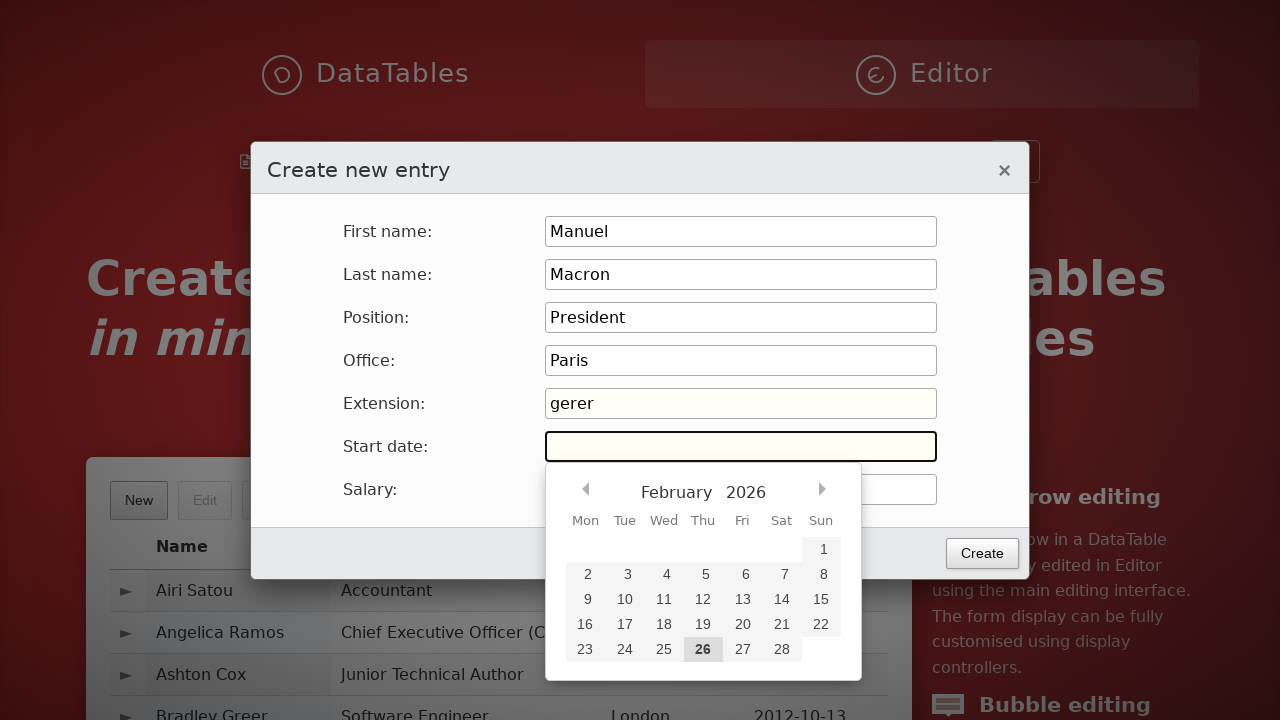

Typed start date '2017-06-16' on input#DTE_Field_start_date
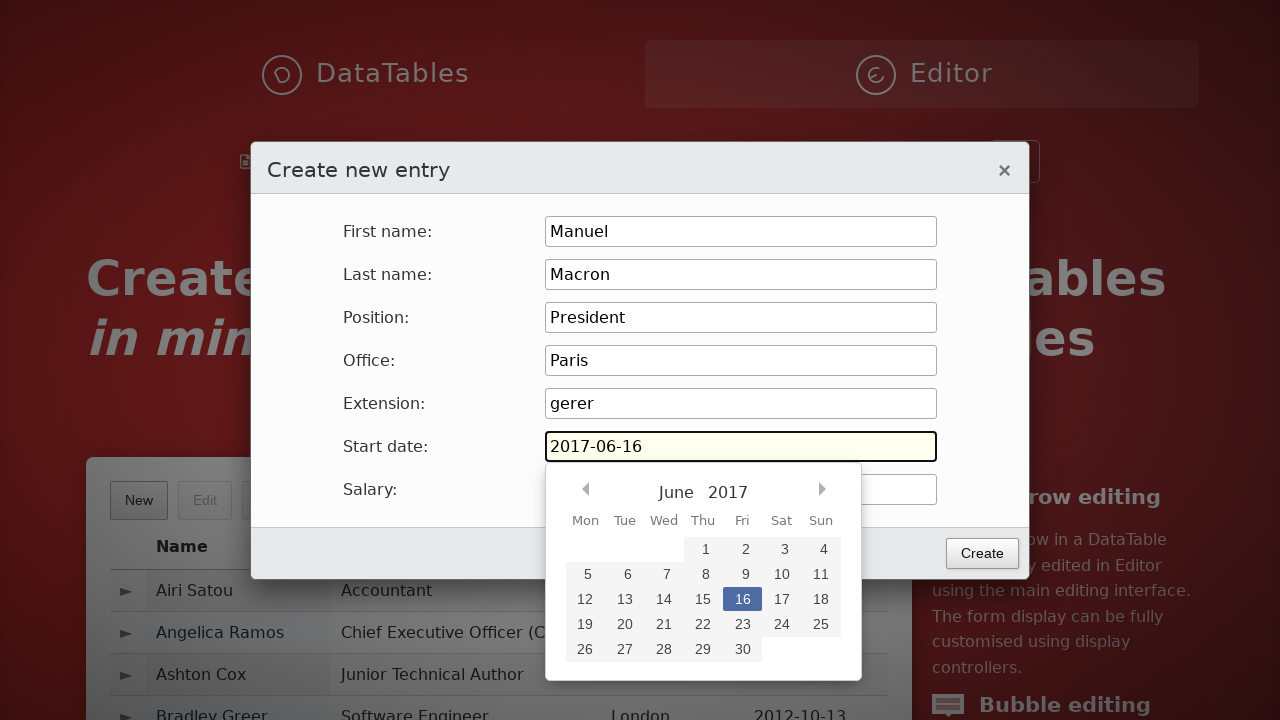

Pressed Tab to move to next field on input#DTE_Field_start_date
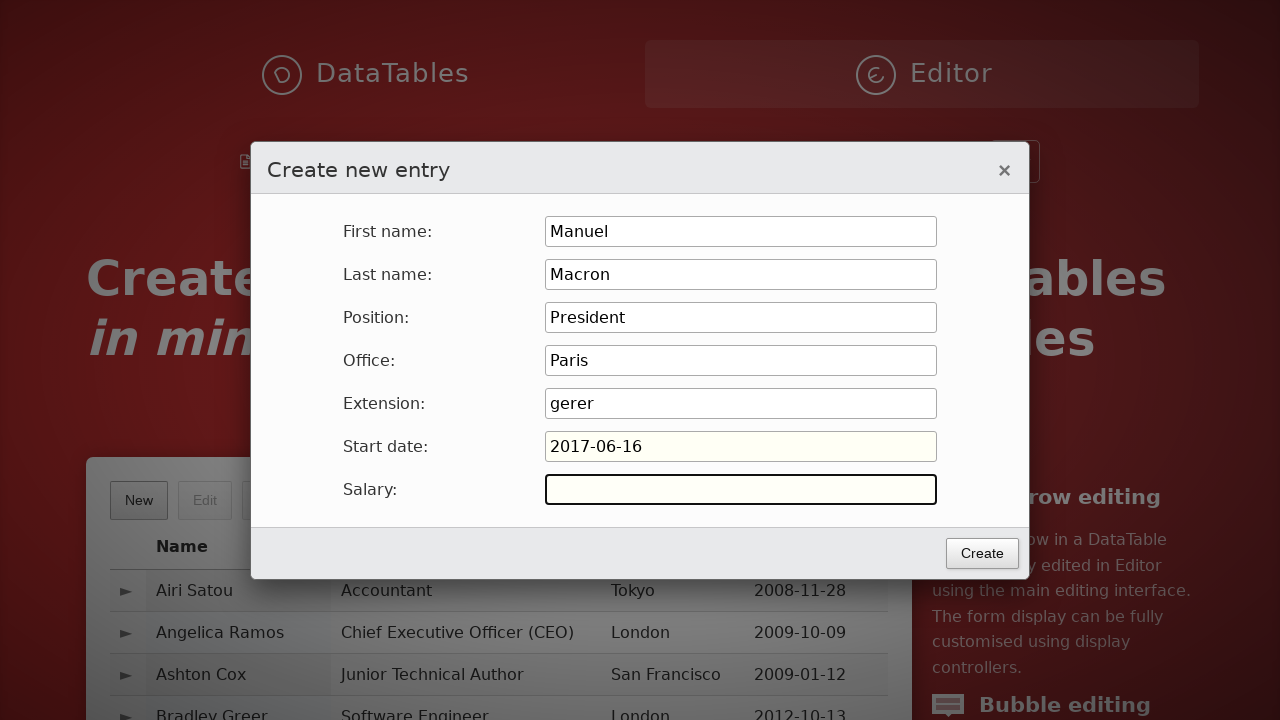

Typed salary '200000' on input#DTE_Field_salary
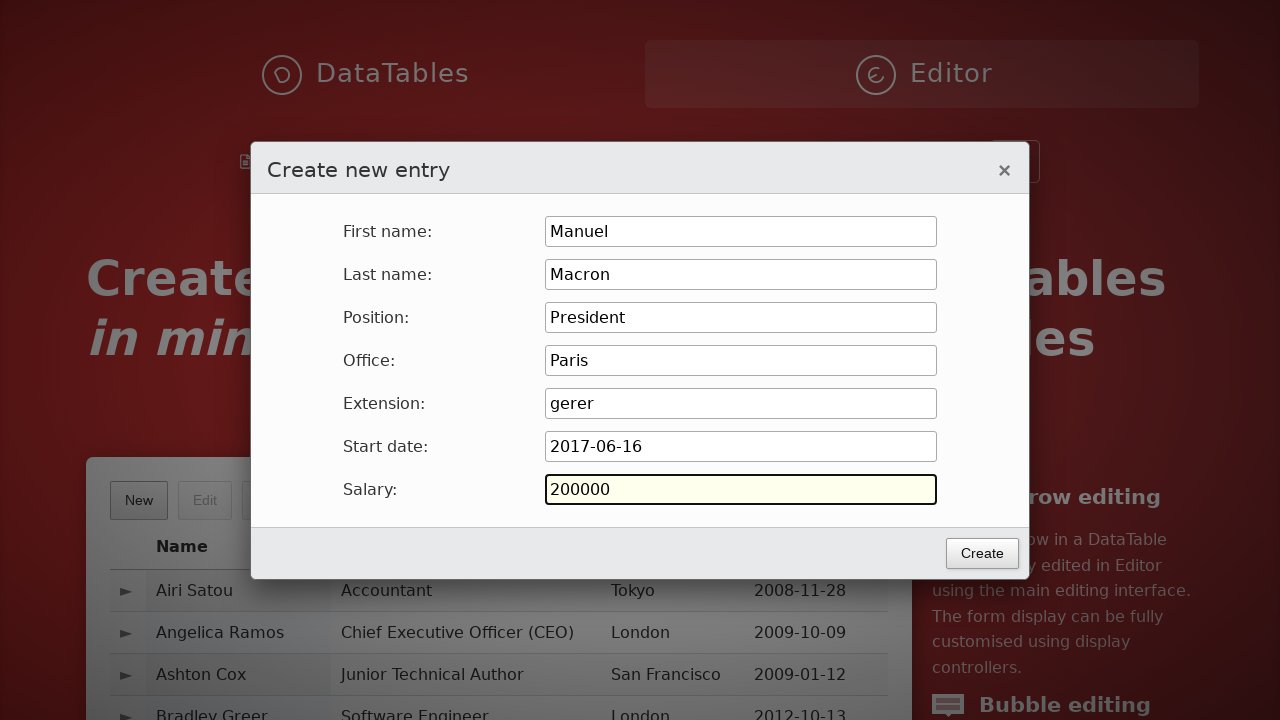

Clicked Create button to submit the user form at (982, 553) on button:has-text('Create')
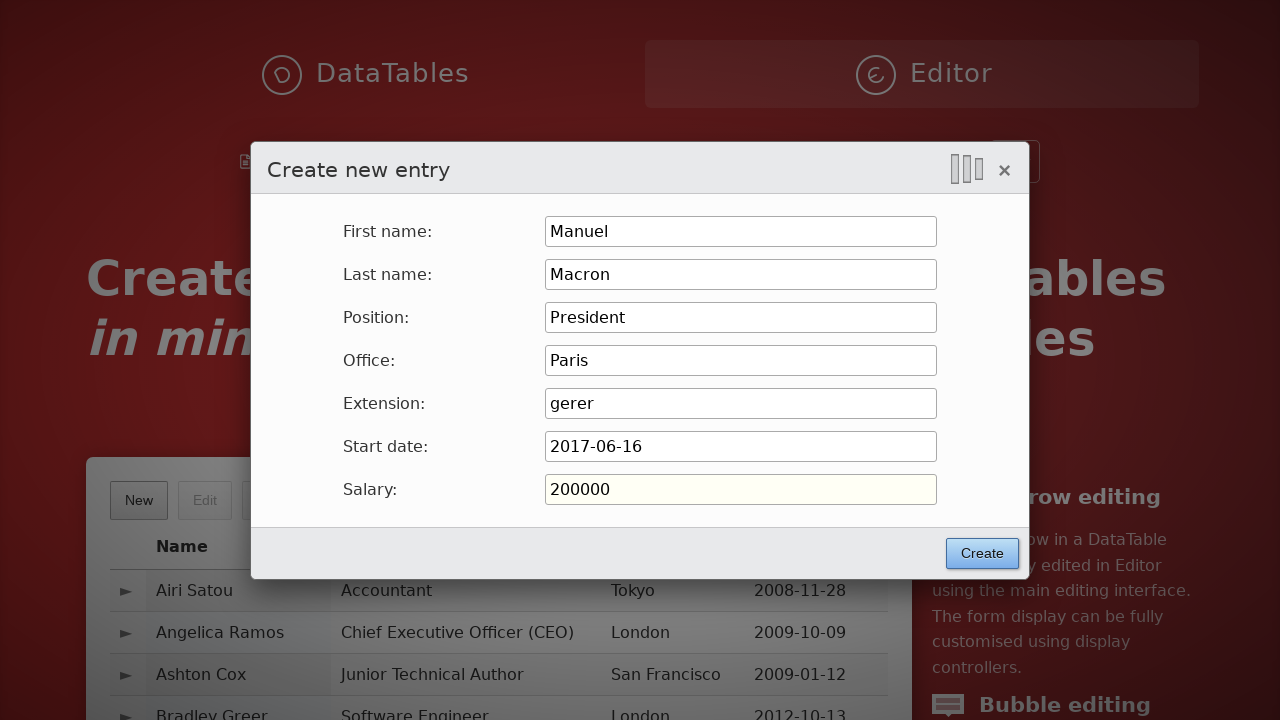

Waited 1000ms for form submission
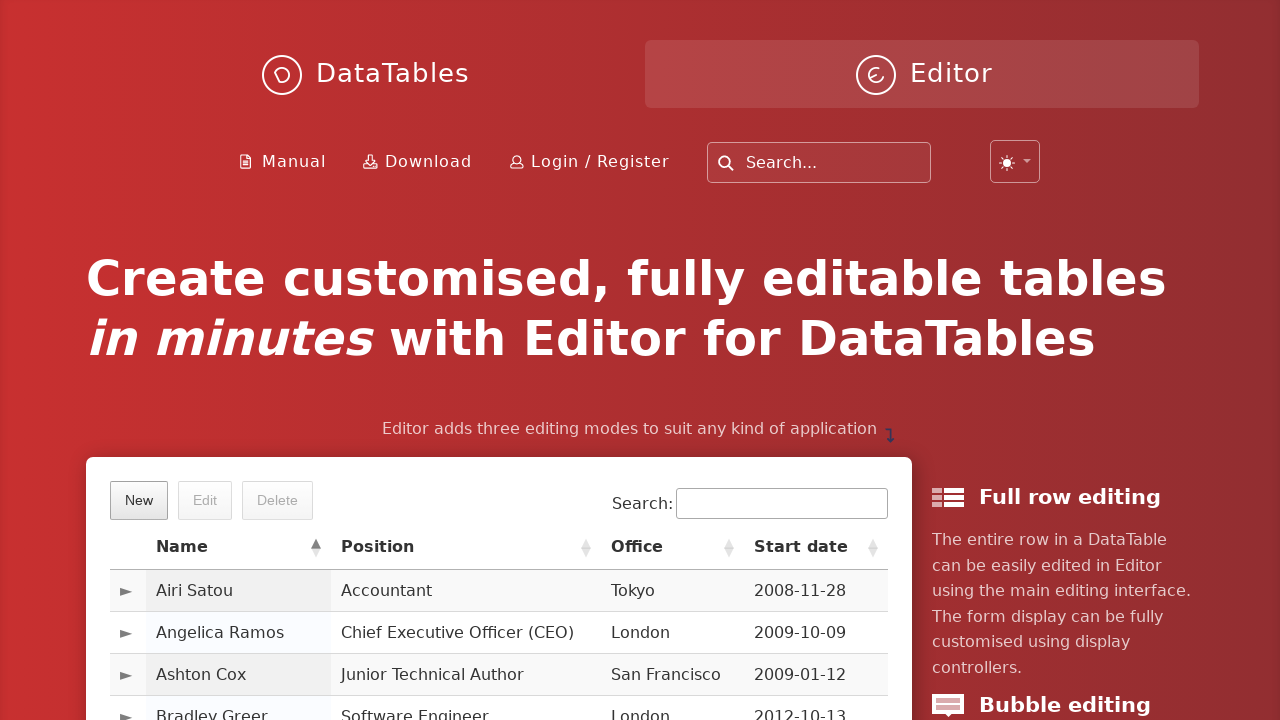

Clicked Next button to navigate to next page at (852, 361) on a:has-text('Next')
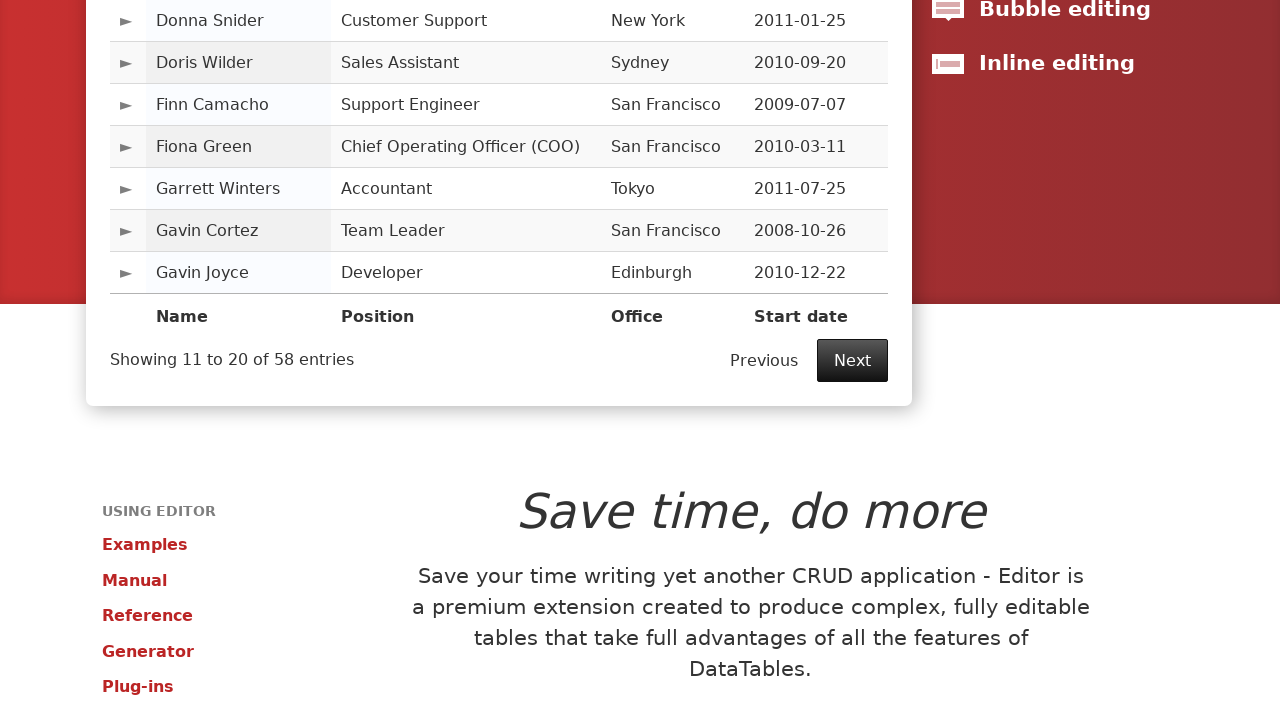

Waited 500ms for page load
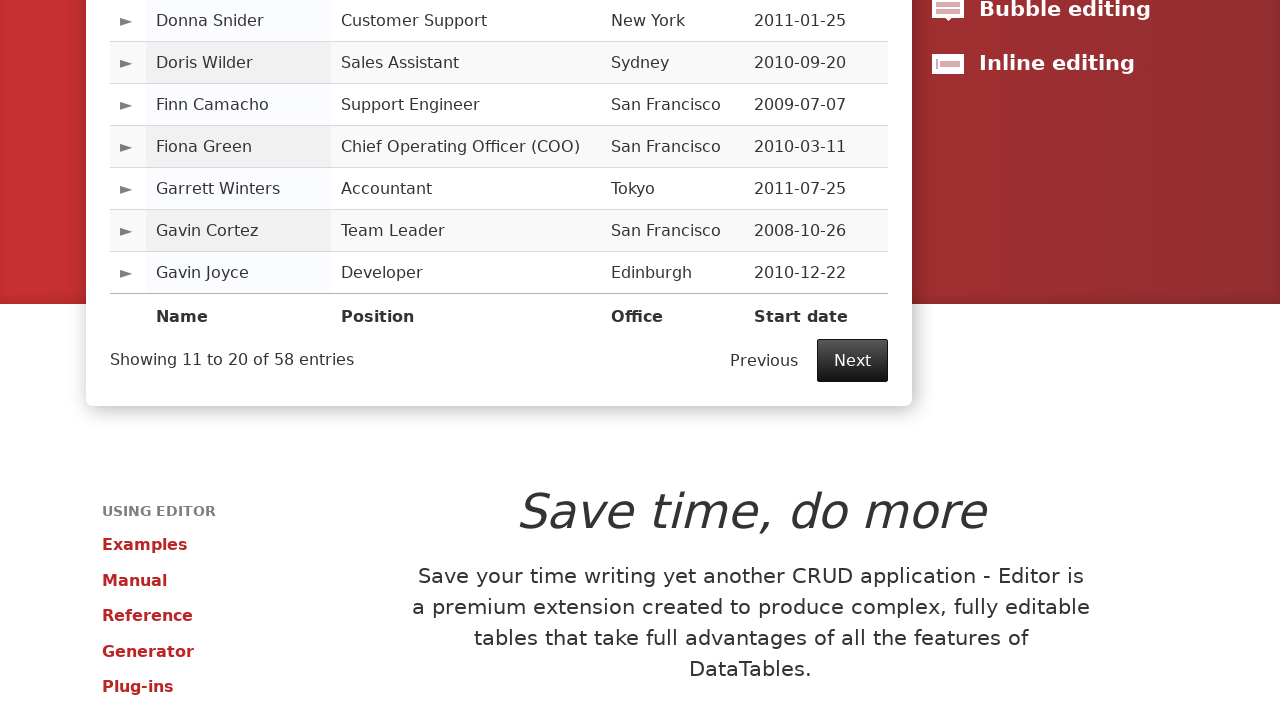

Clicked Next button to navigate to next page at (852, 361) on a:has-text('Next')
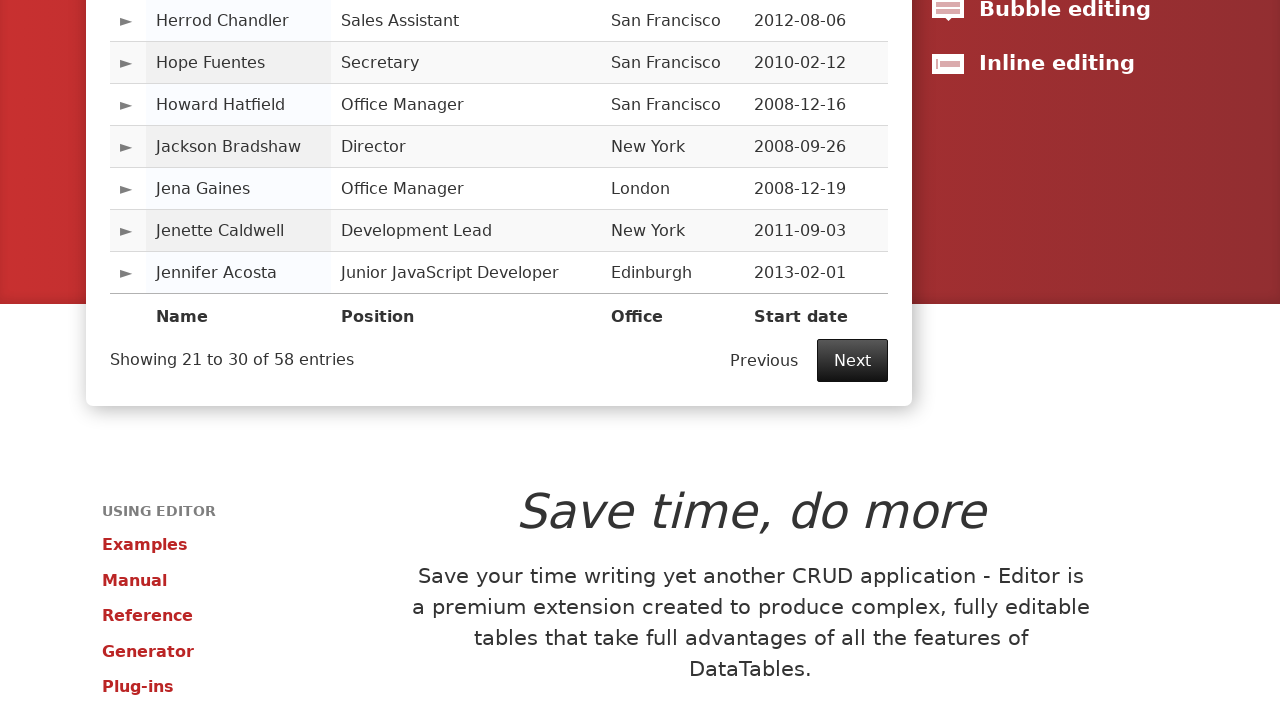

Waited 500ms for page load
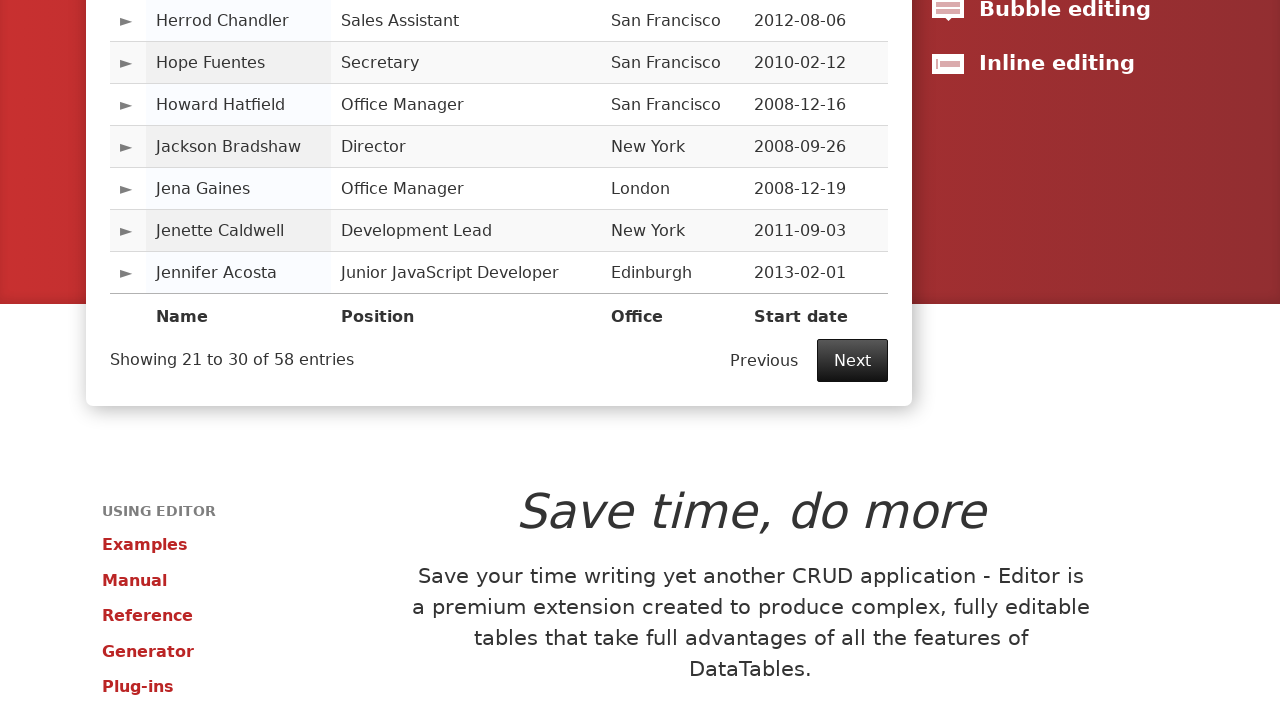

Clicked Next button to navigate to next page at (852, 361) on a:has-text('Next')
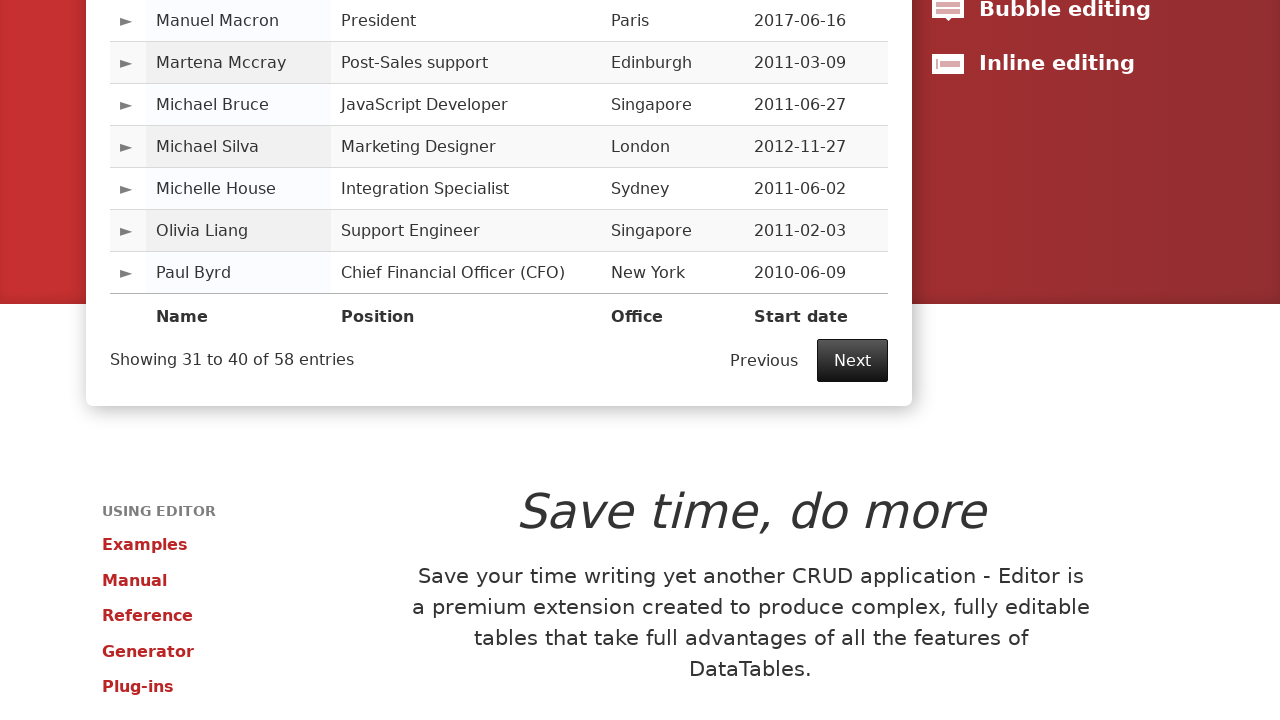

Verified that newly created user 'Manuel Macron' is visible in the table
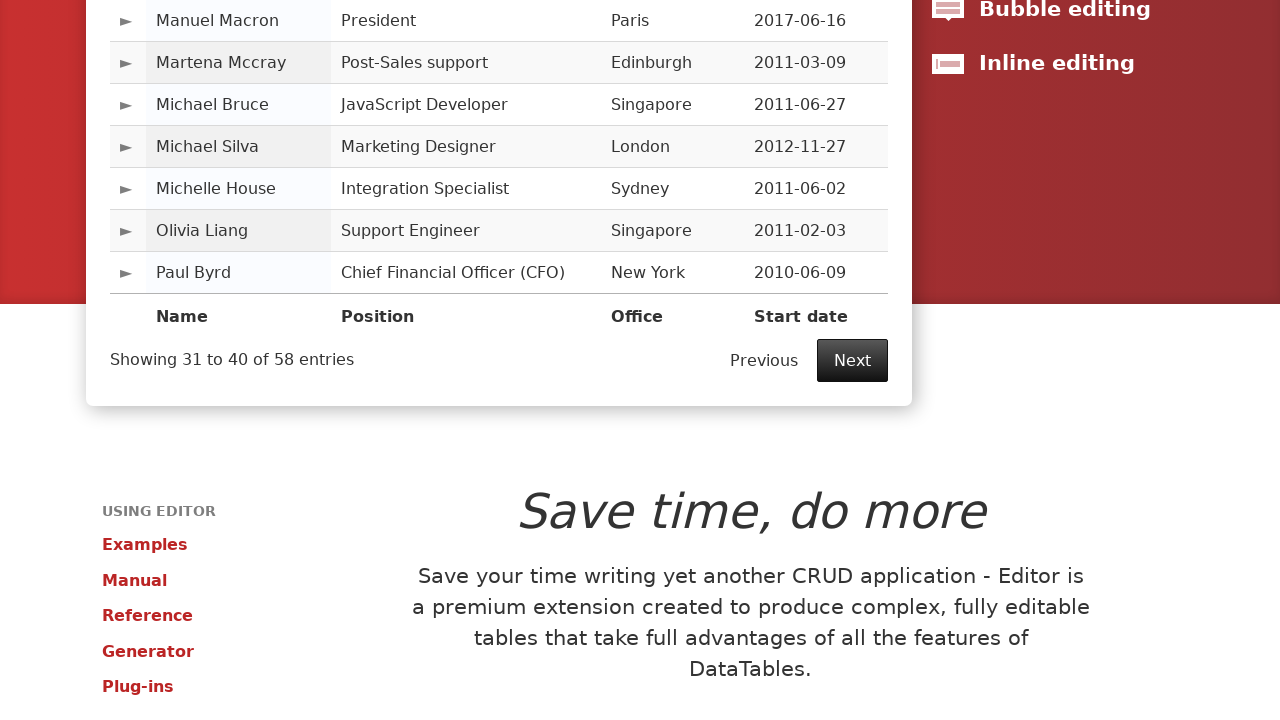

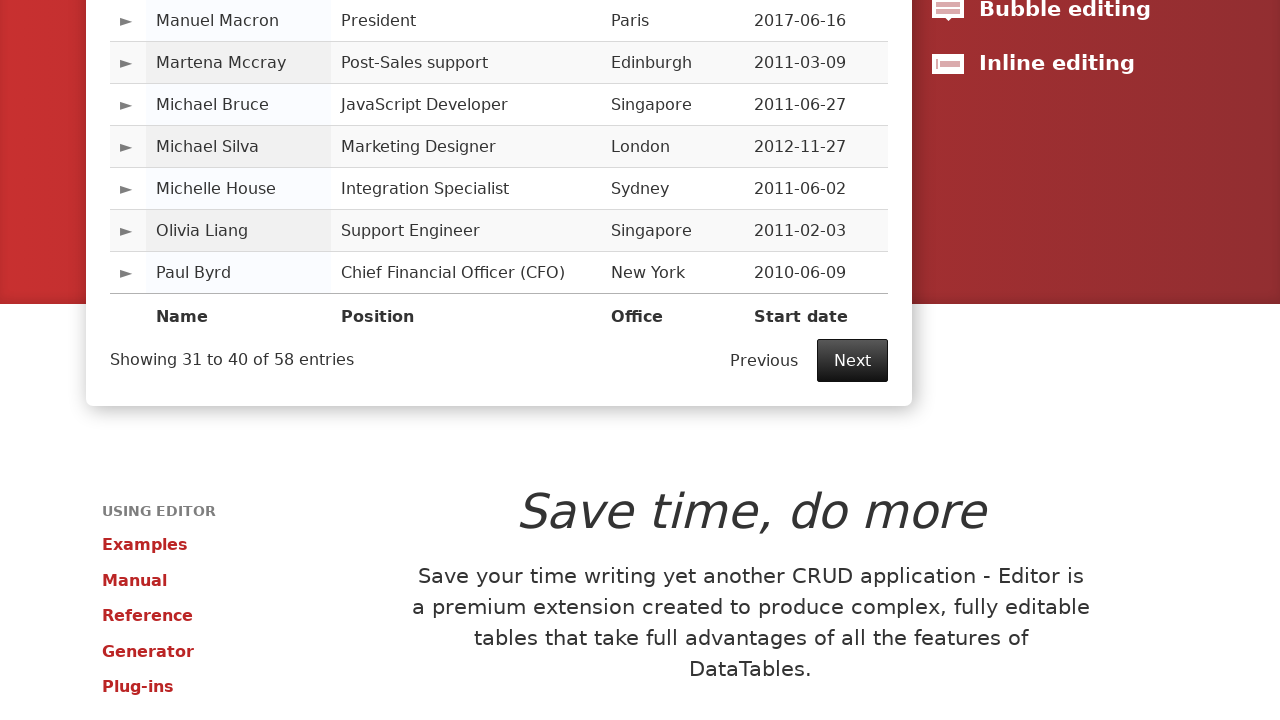